Tests navigation on FireAnt financial dashboard by closing any popup dialog, clicking the index tab, selecting a specific stock index (HSX), and interacting with the chart canvas to trigger tooltips.

Starting URL: https://fireant.vn/dashboard

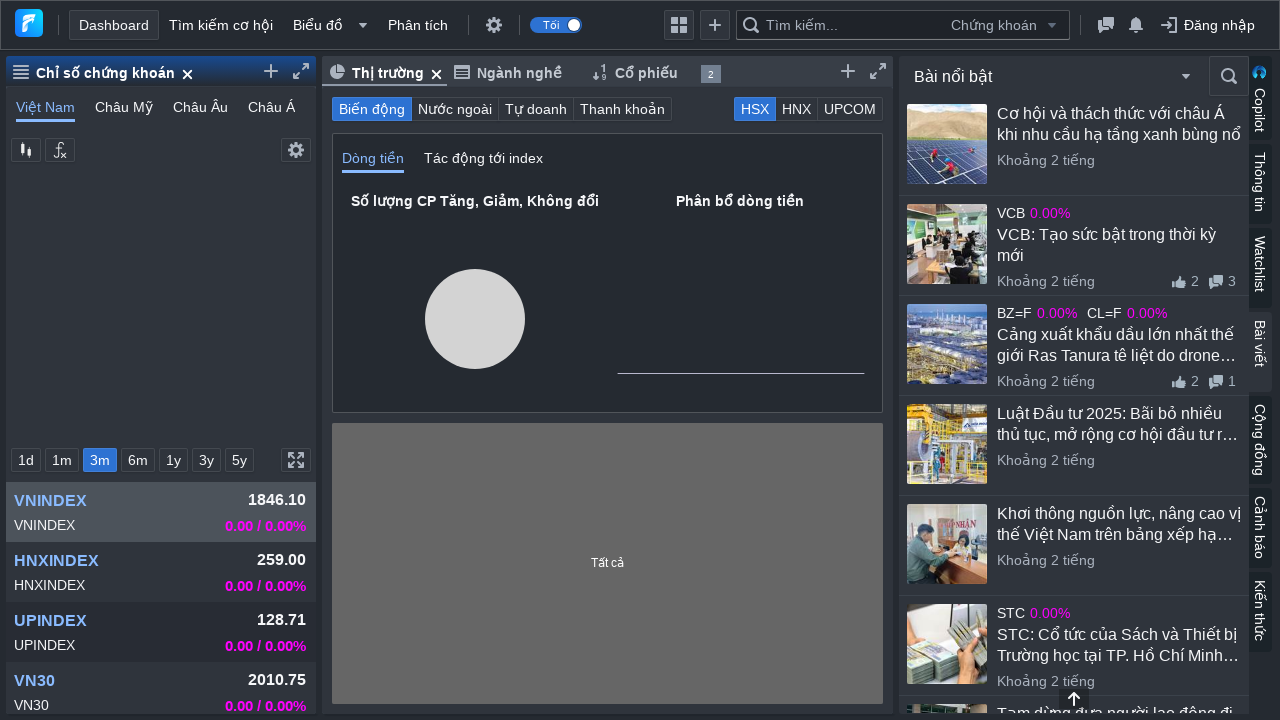

Waited for page to reach networkidle state
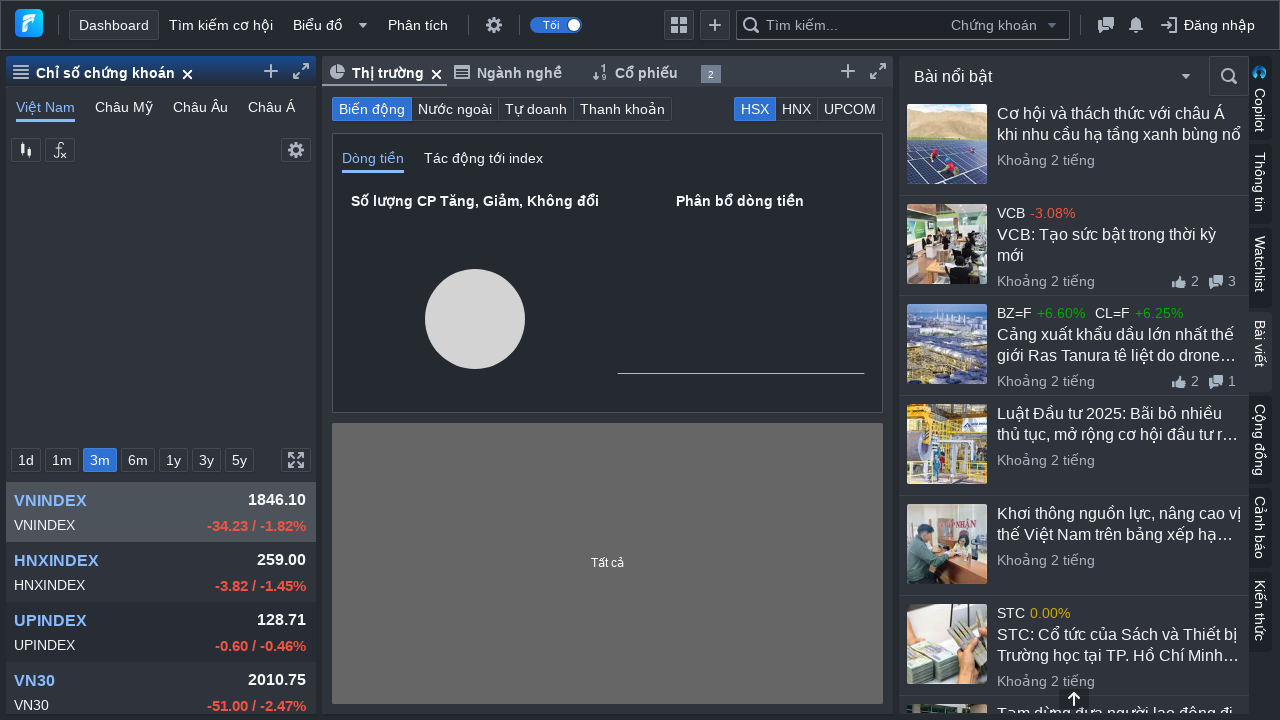

Clicked on index tab (second tab item) at (484, 158) on #root > div > div.layout__layout > div:nth-child(11) > div > div.sc-bqMJjo.eQylD
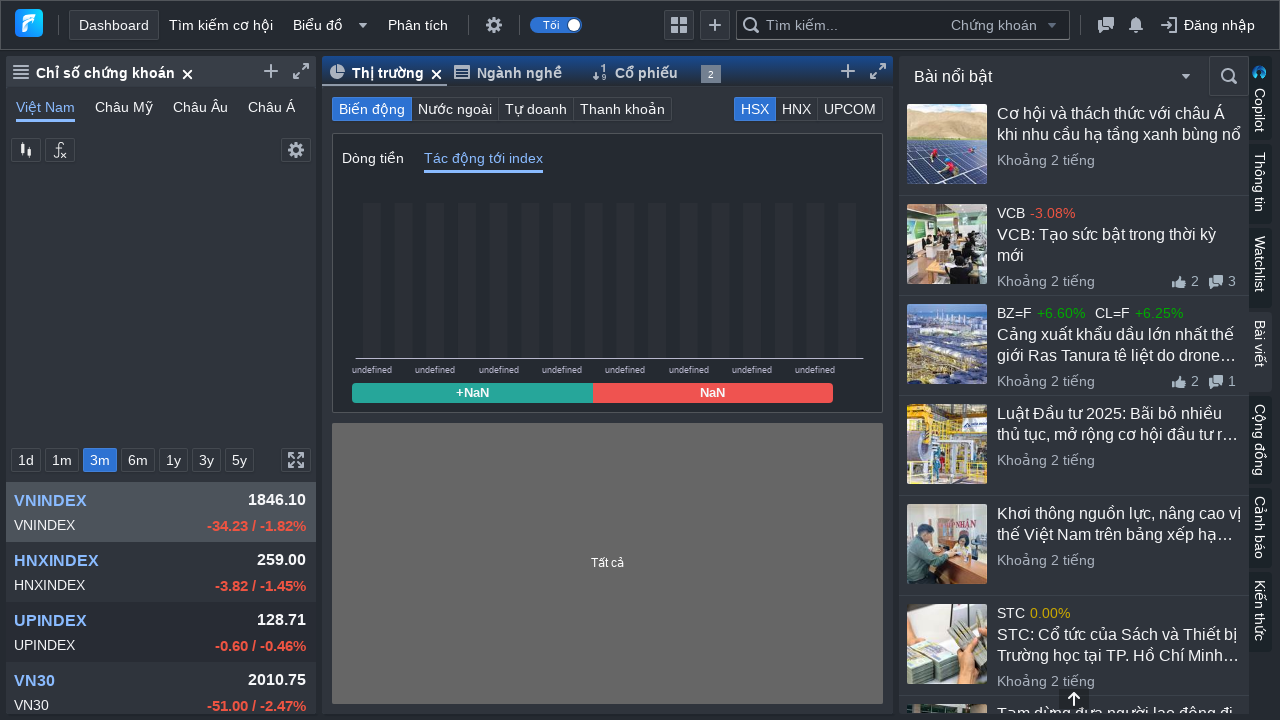

Waited for tab content to load
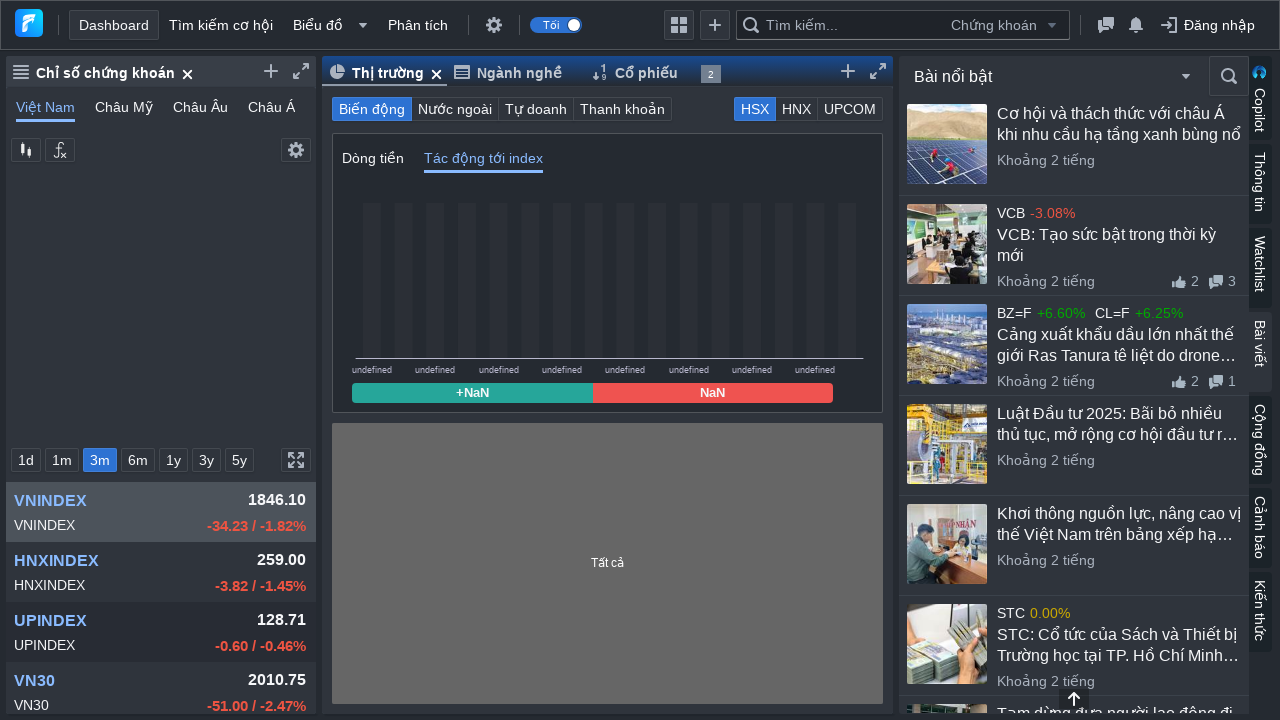

Clicked on HSX index button at (755, 109) on xpath=//span[@class='bp5-button-text' and text()='HSX']
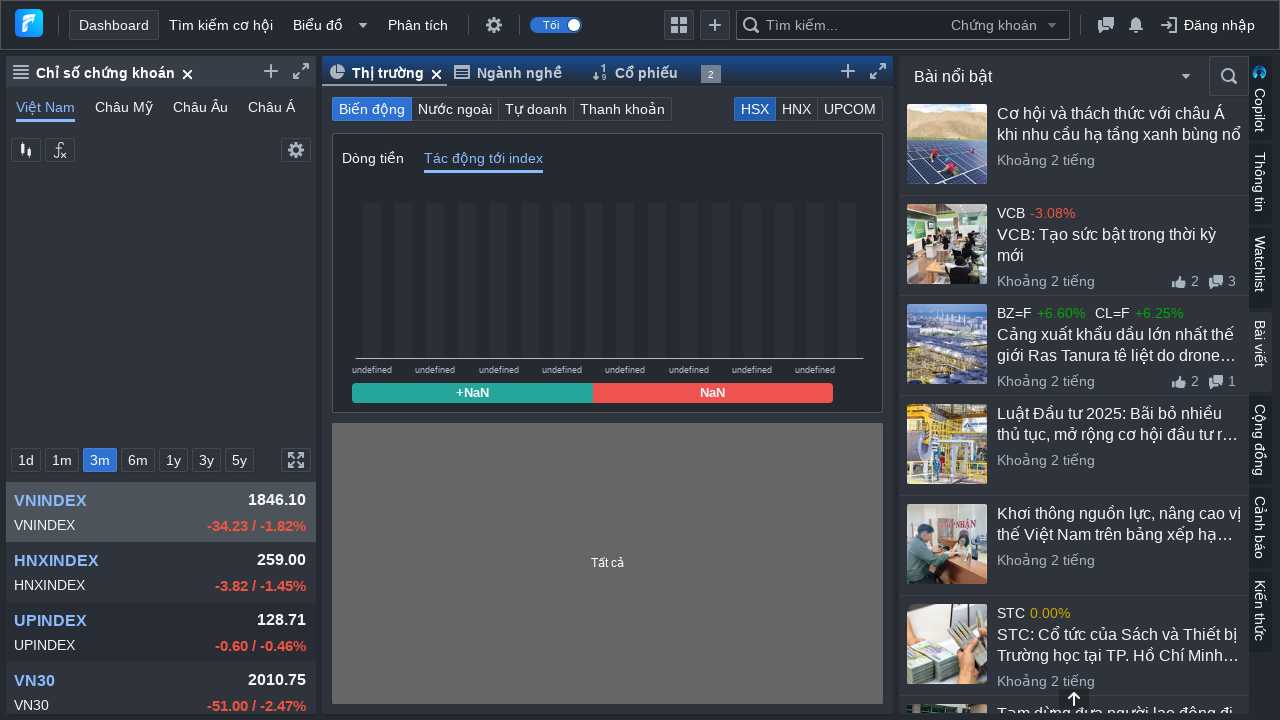

Waited for chart to load
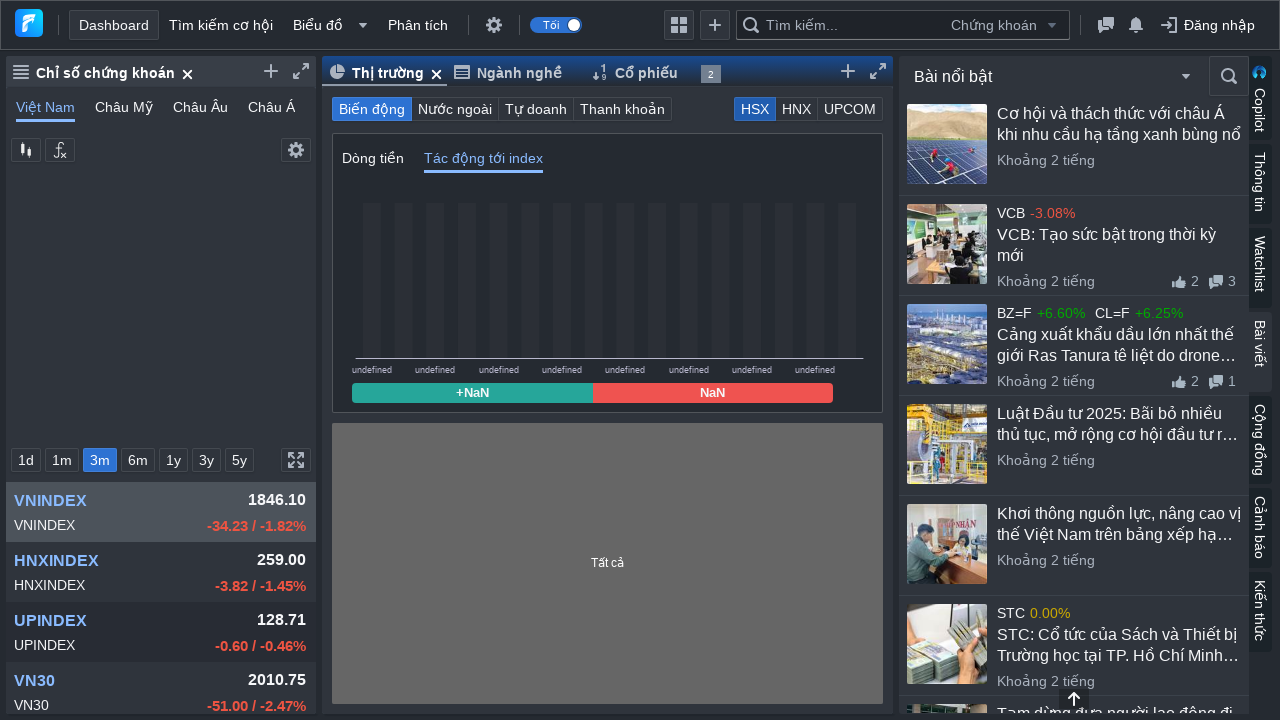

Verified chart canvas is visible
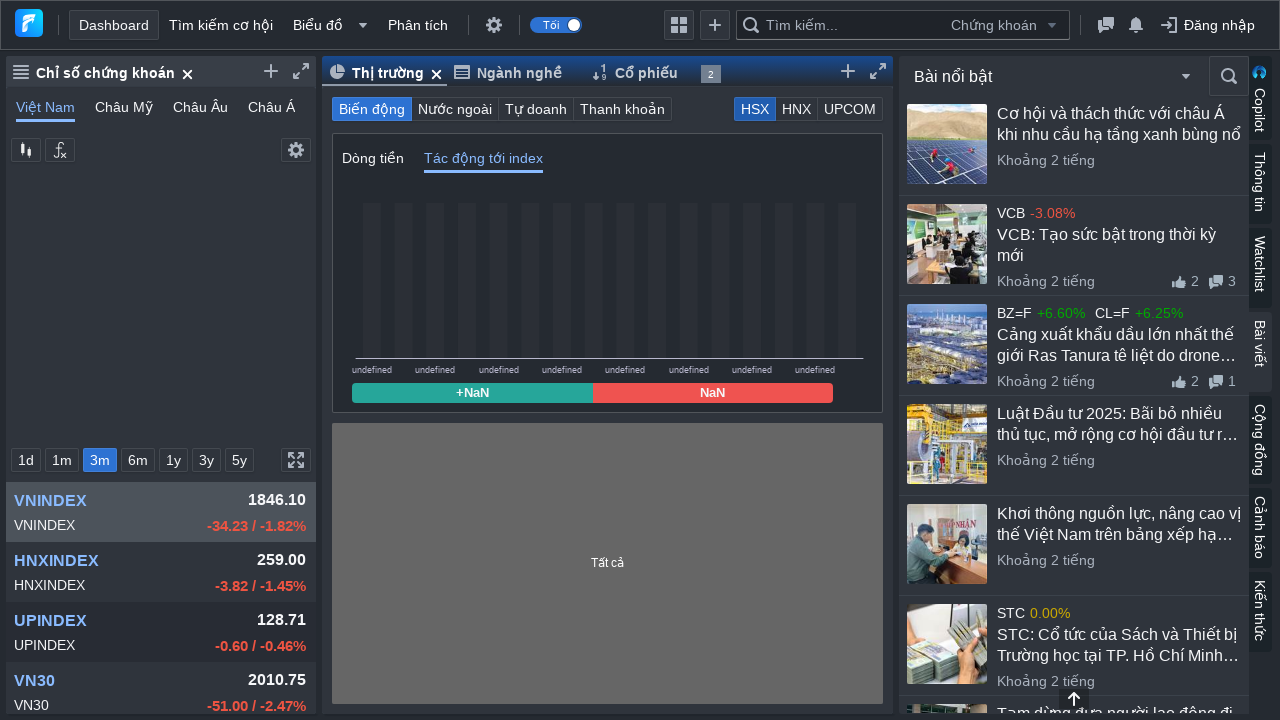

Hovered over canvas to trigger tooltip at (608, 284) on #root > div > div.layout__layout > div:nth-child(11) > div > div.sc-bqMJjo.eQylD
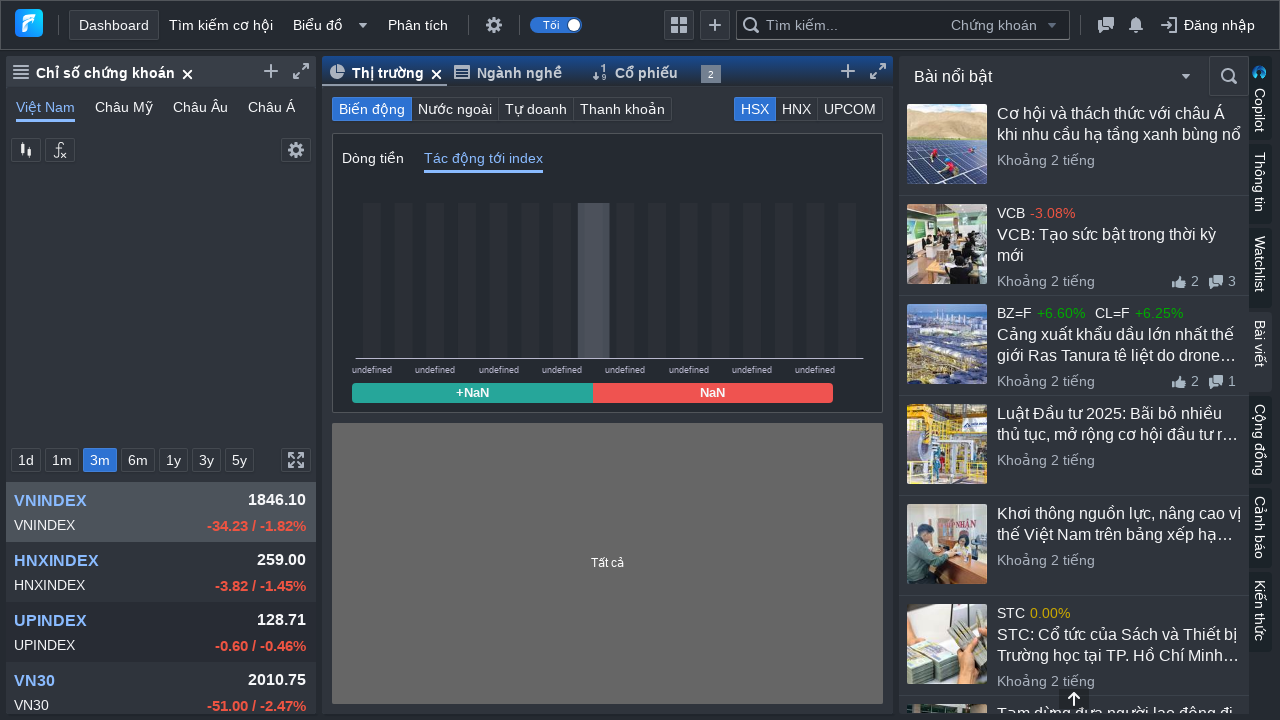

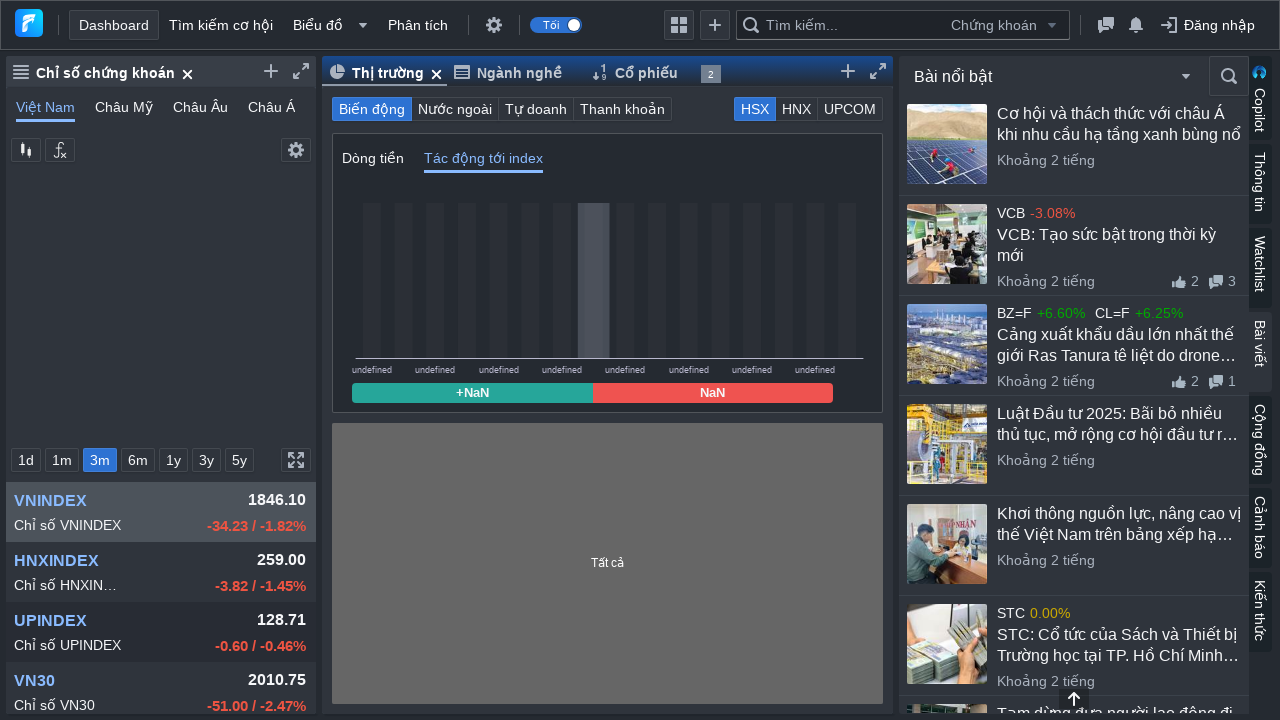